Navigates to MakeMyTrip flight search results page for a Delhi to Bangalore flight search query and waits for the page to load.

Starting URL: https://www.makemytrip.com/flight/search?itinerary=DEL-BLR-01/05/2022&tripType=O&paxType=A-1_C-0_I-0&intl=false&cabinClass=E&ccde=IN&lang=eng

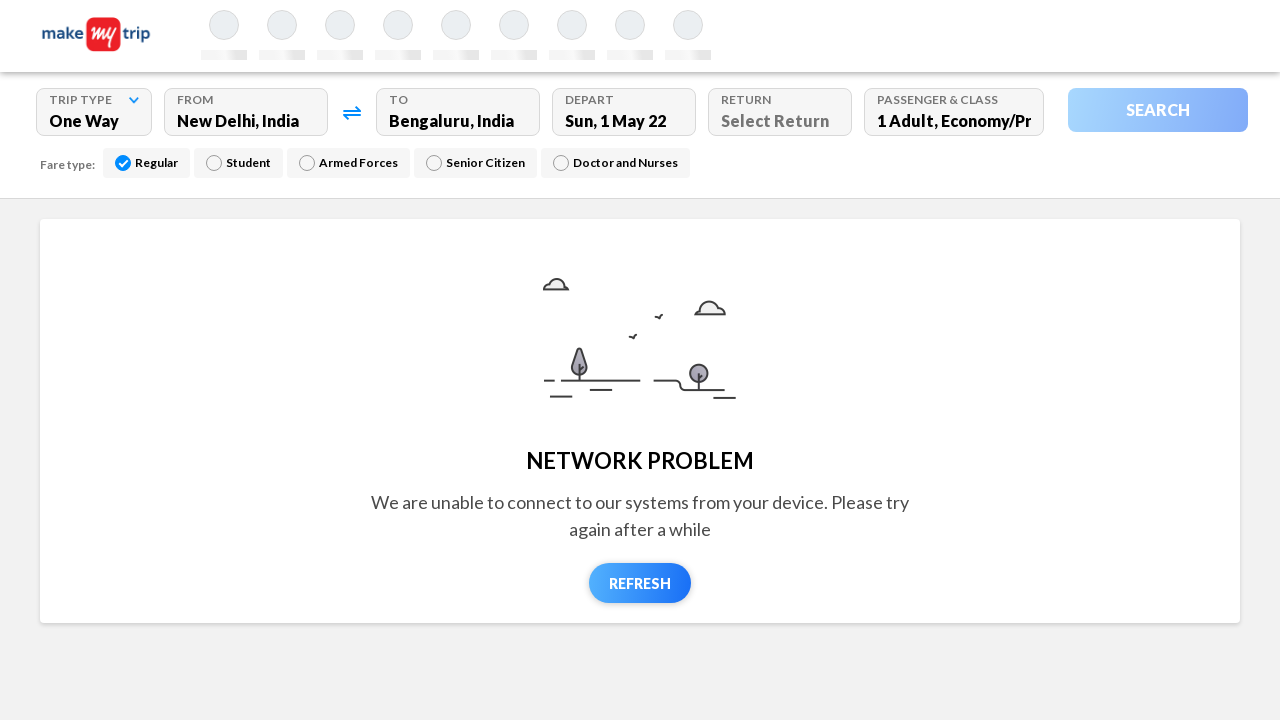

Waited for page to reach networkidle state
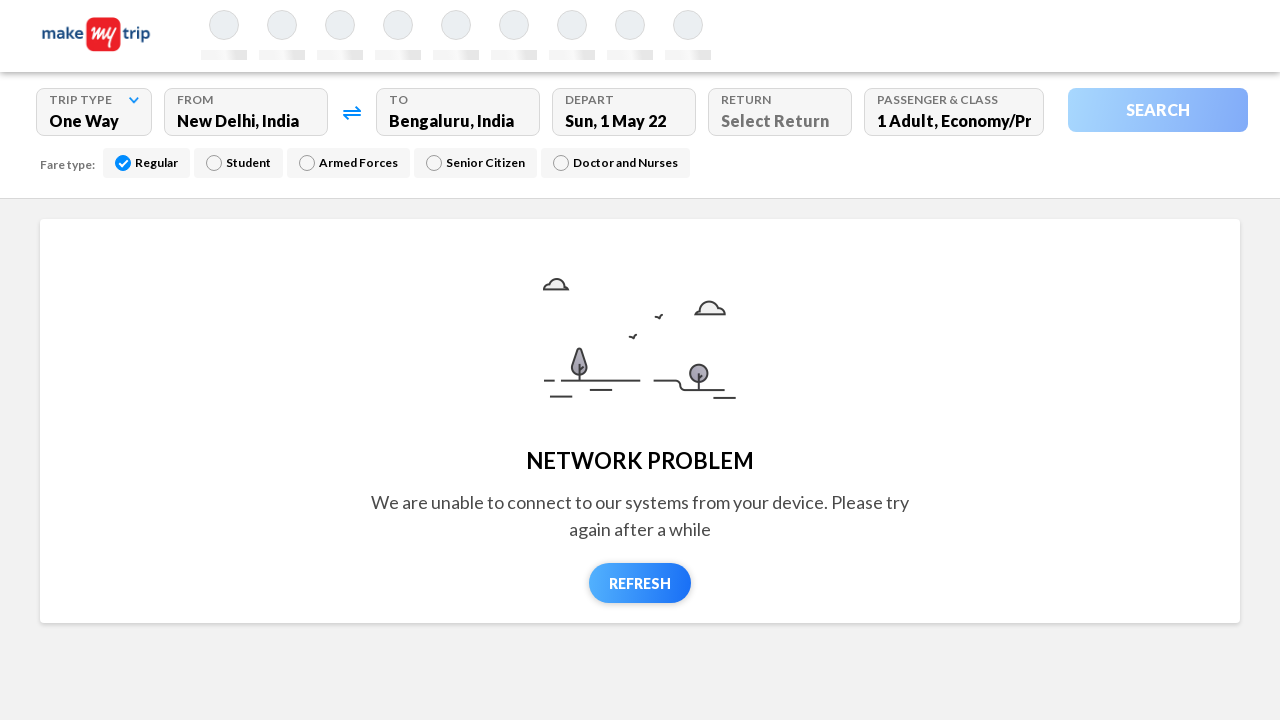

Flight listings appeared on the search results page
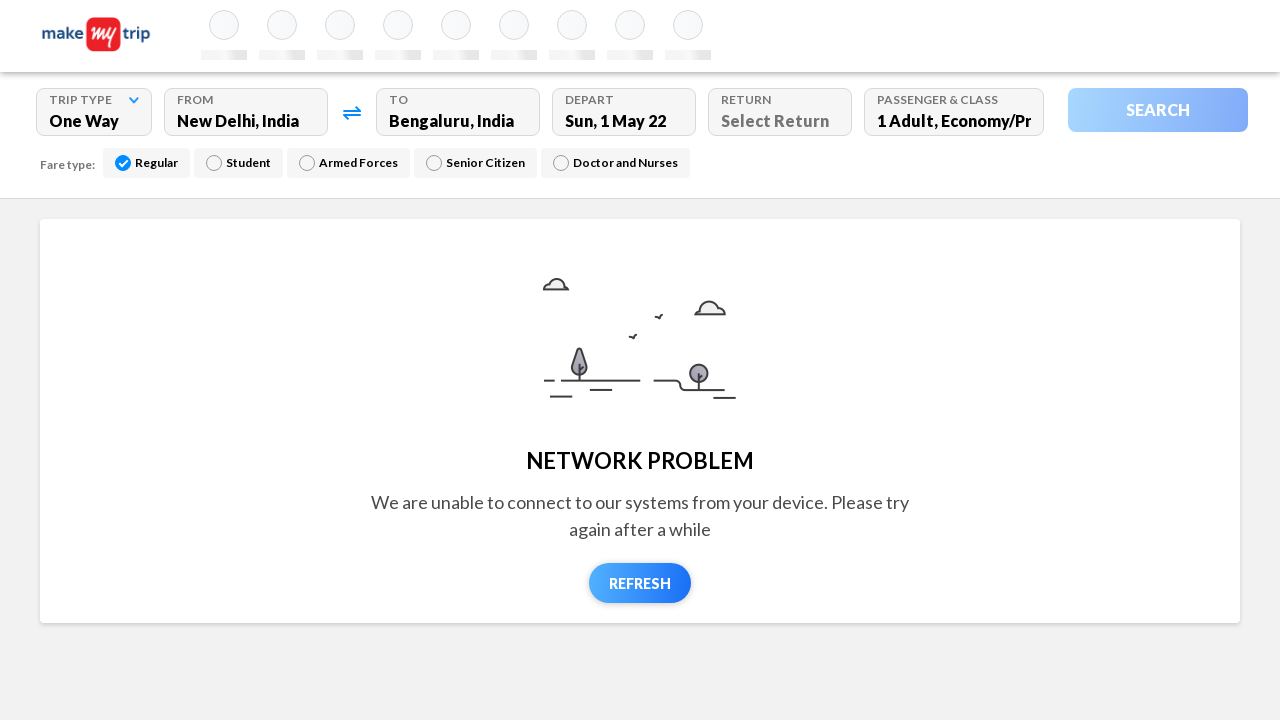

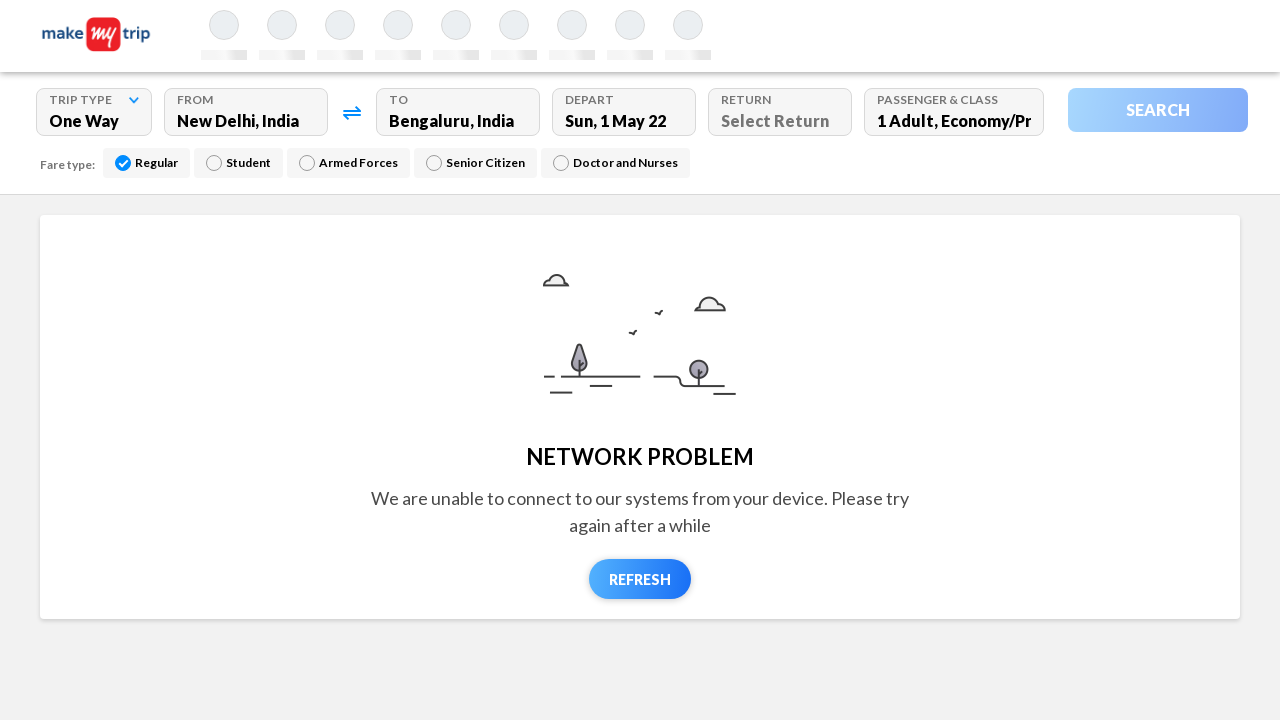